Tests text input functionality by entering text into an input field and clicking a button, then verifying the button's text changes to match the input value

Starting URL: http://uitestingplayground.com/textinput

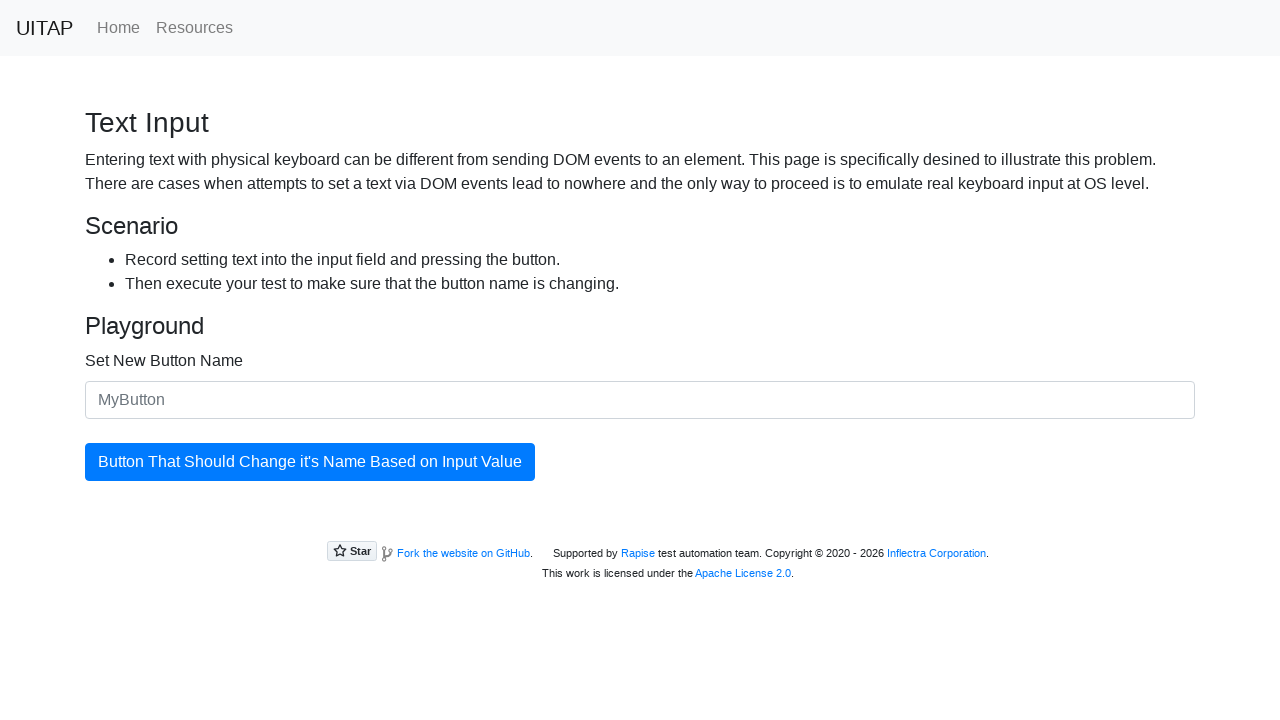

Filled text input field with 'ITCH' on #newButtonName
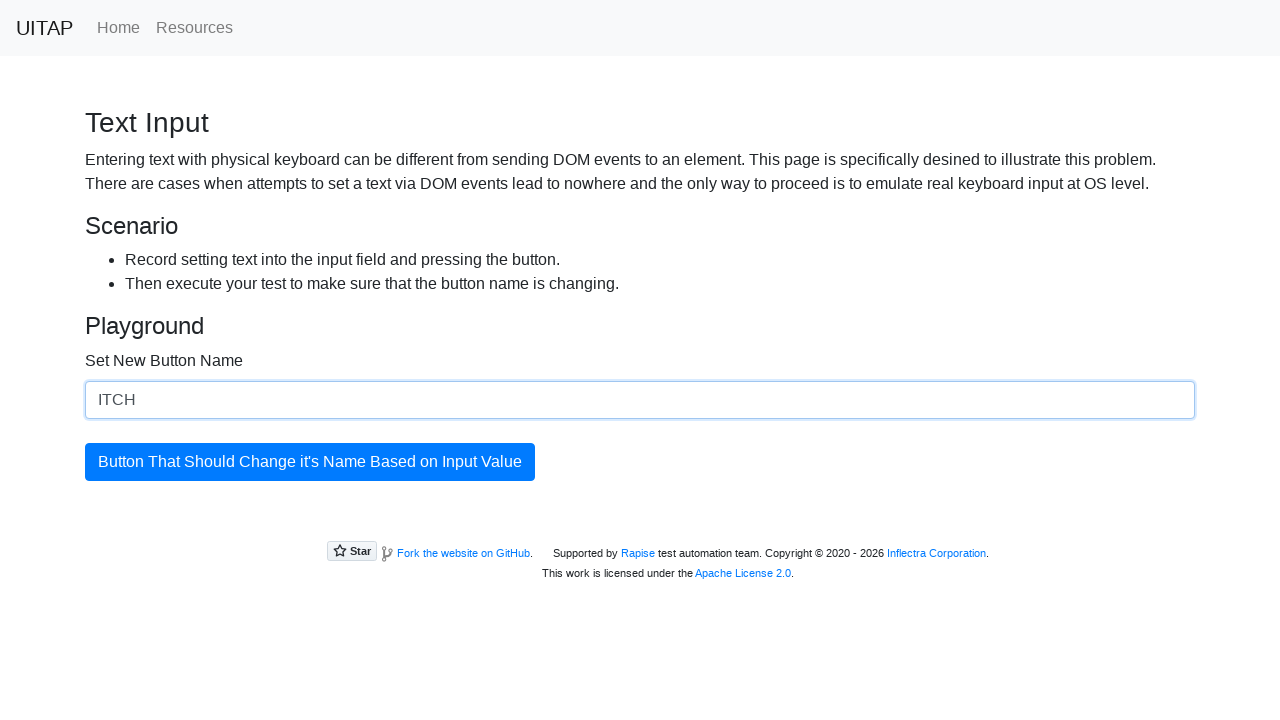

Clicked the button to update its text at (310, 462) on #updatingButton
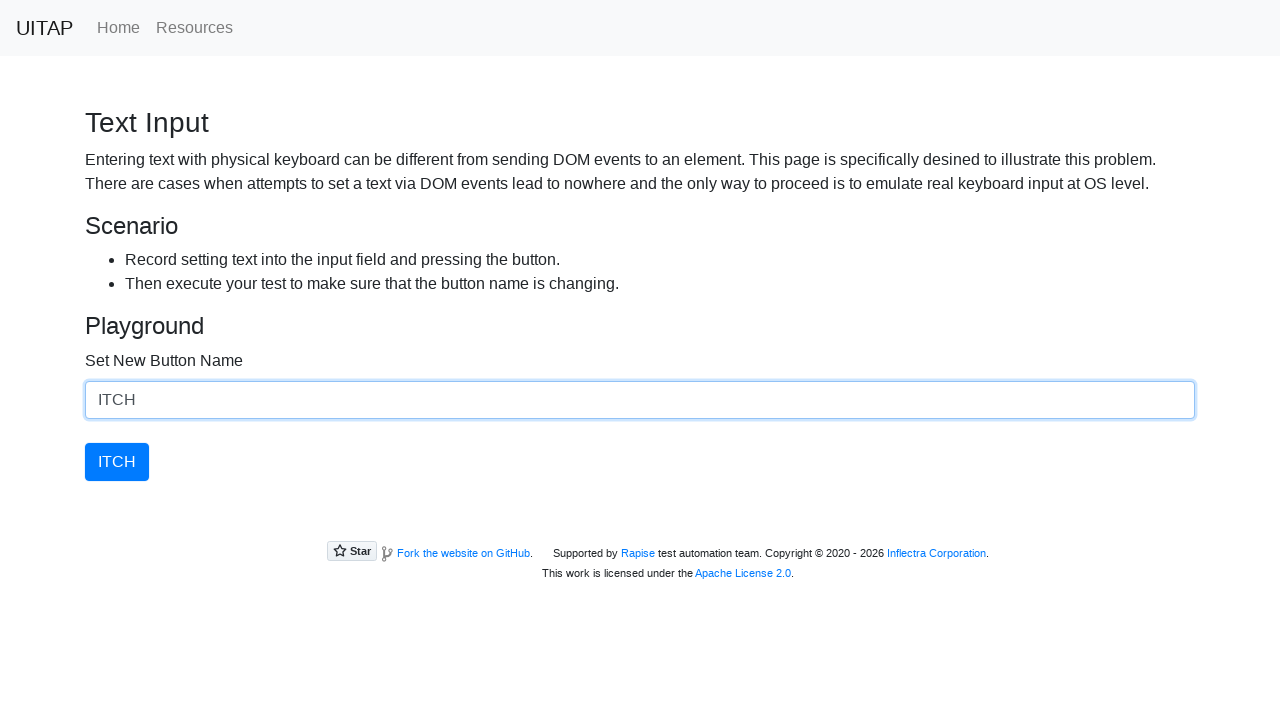

Button text successfully updated to 'ITCH'
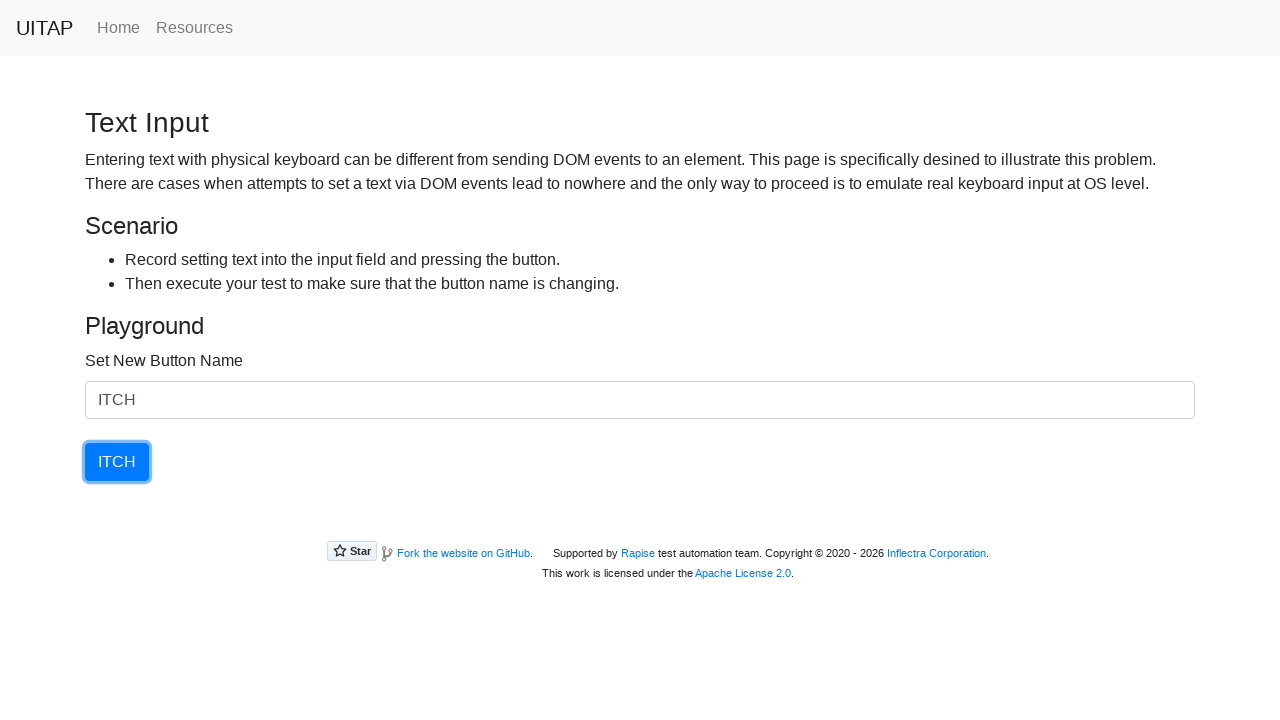

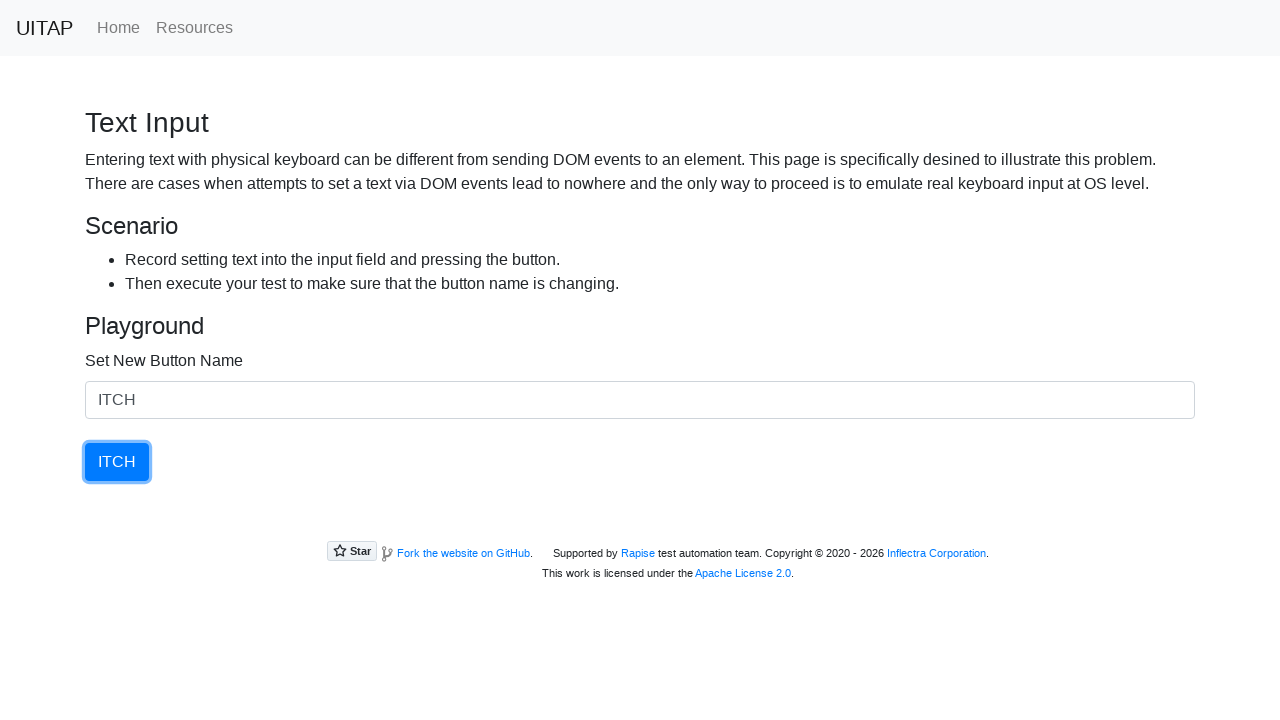